Tests jQuery UI custom dropdown/select menu functionality by clicking the dropdown and selecting different numeric values (4, 10, 15) from the list.

Starting URL: http://jqueryui.com/resources/demos/selectmenu/default.html

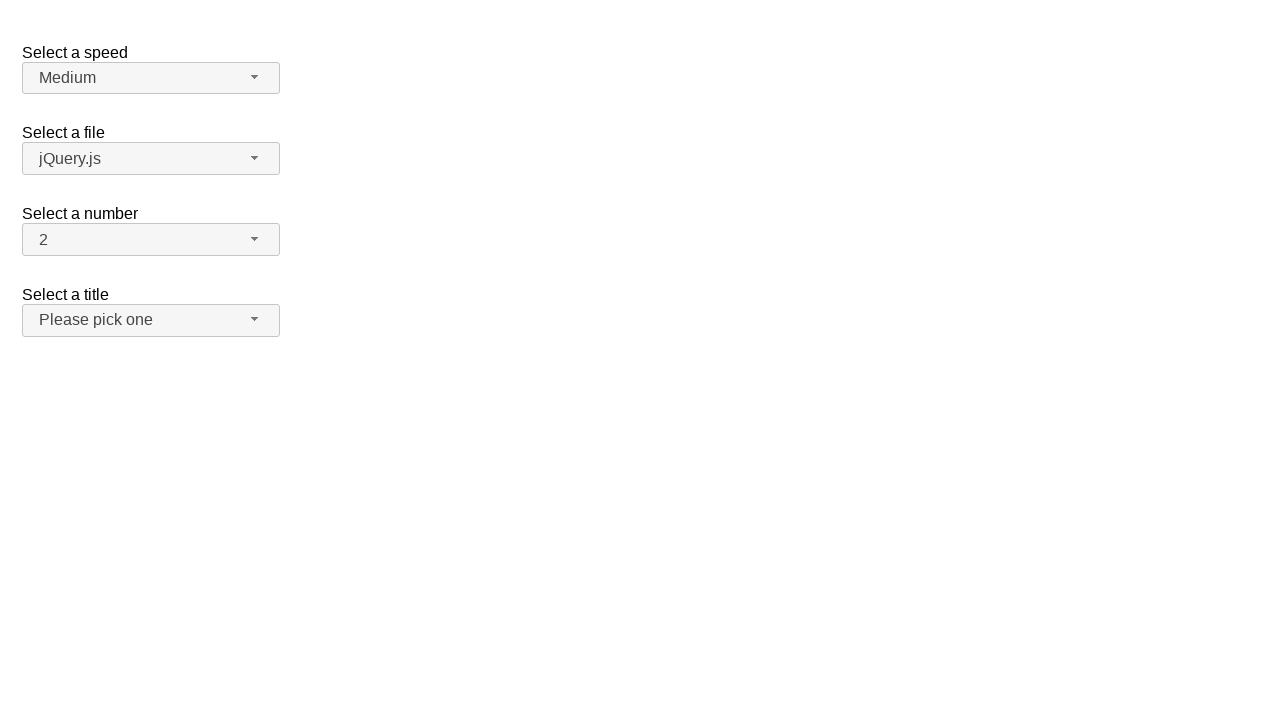

Clicked dropdown button with selector '#number-button' at (151, 240) on #number-button
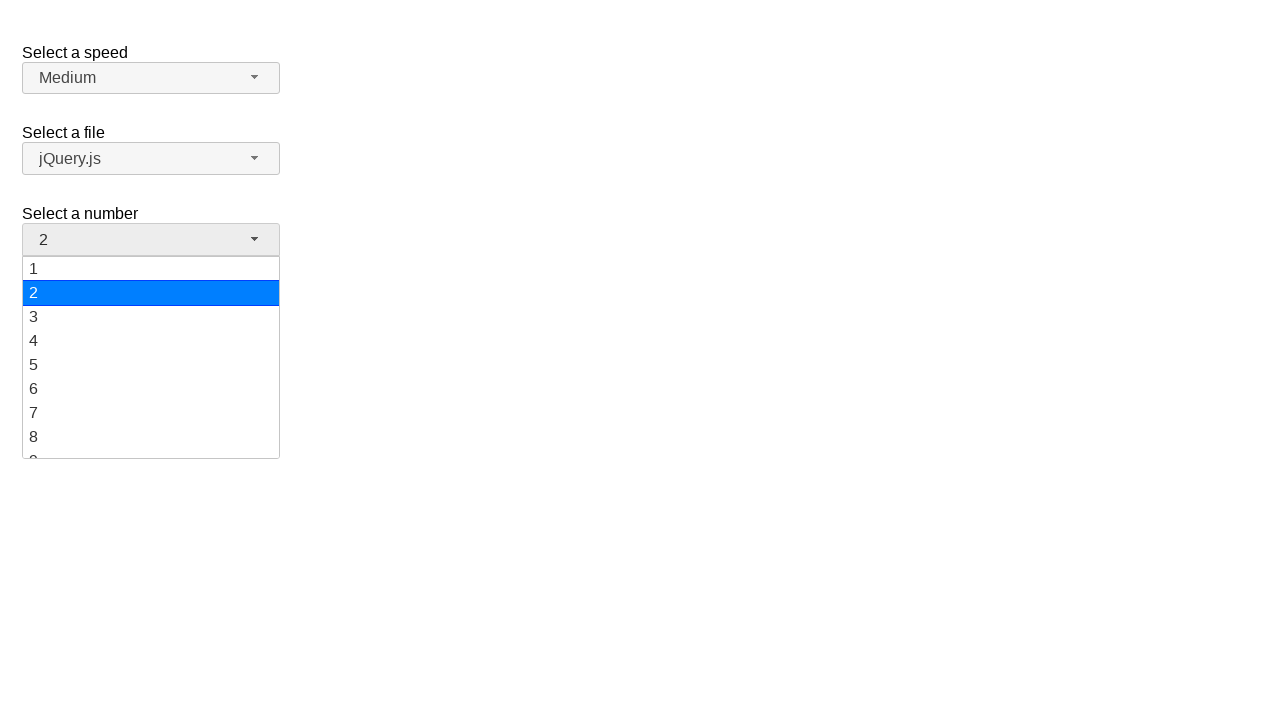

Dropdown menu items loaded with selector '#number-menu div'
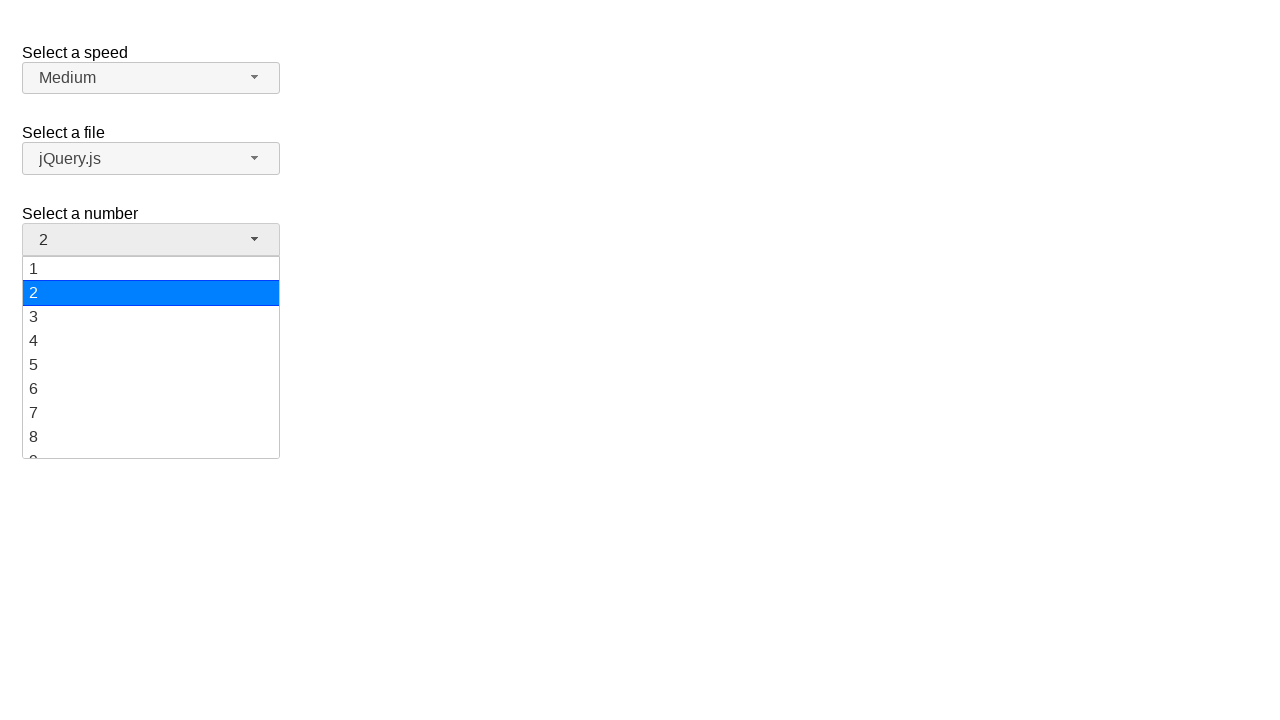

Selected value '4' from dropdown menu at (151, 341) on #number-menu div >> nth=3
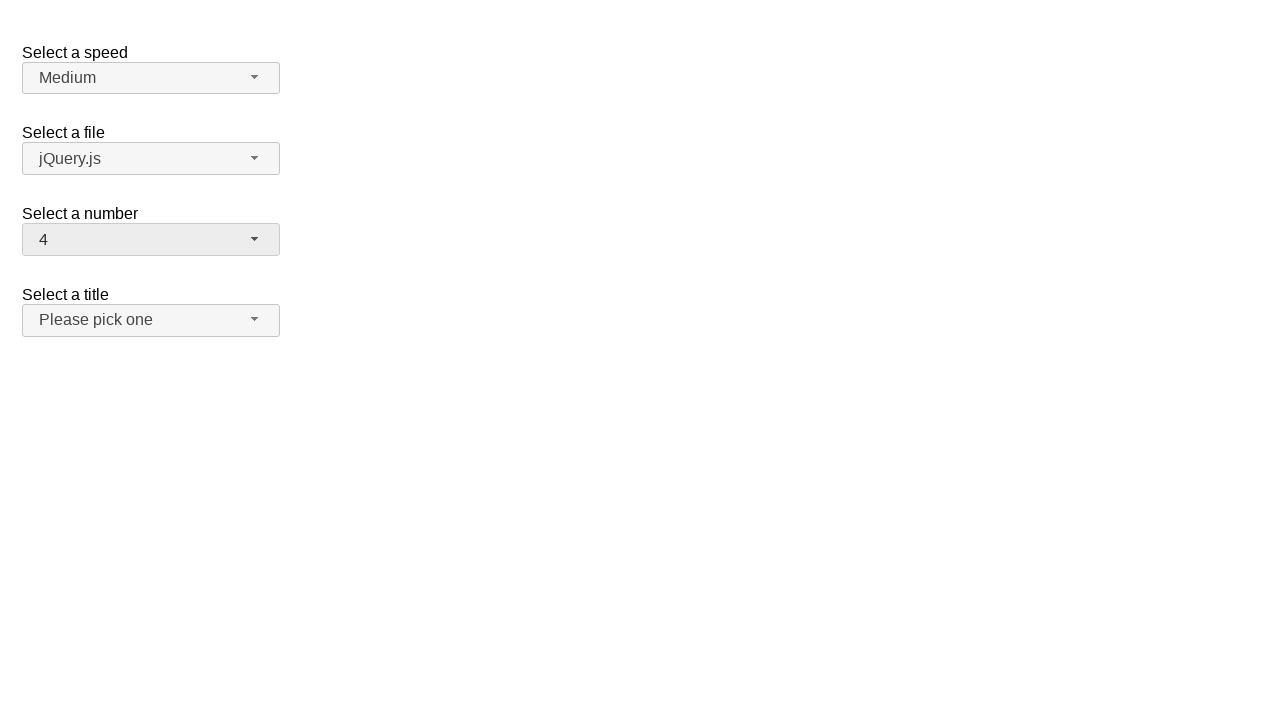

Clicked dropdown button with selector '#number-button' at (151, 240) on #number-button
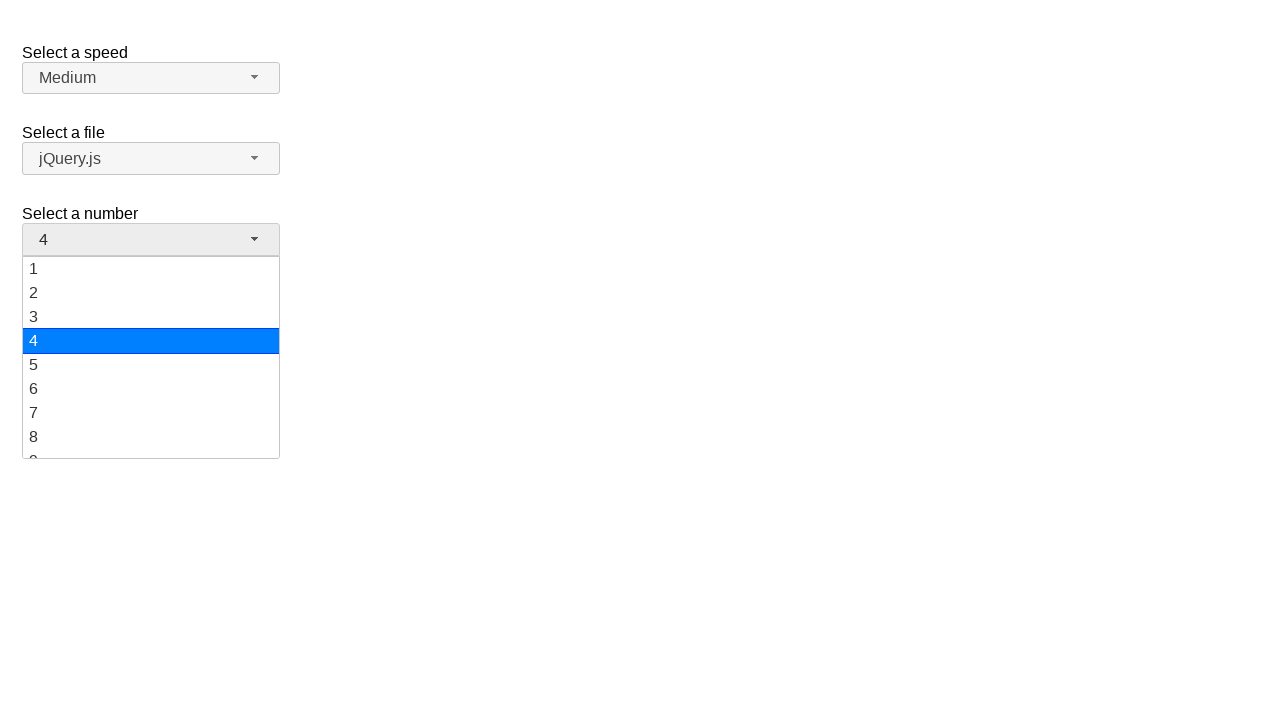

Dropdown menu items loaded with selector '#number-menu div'
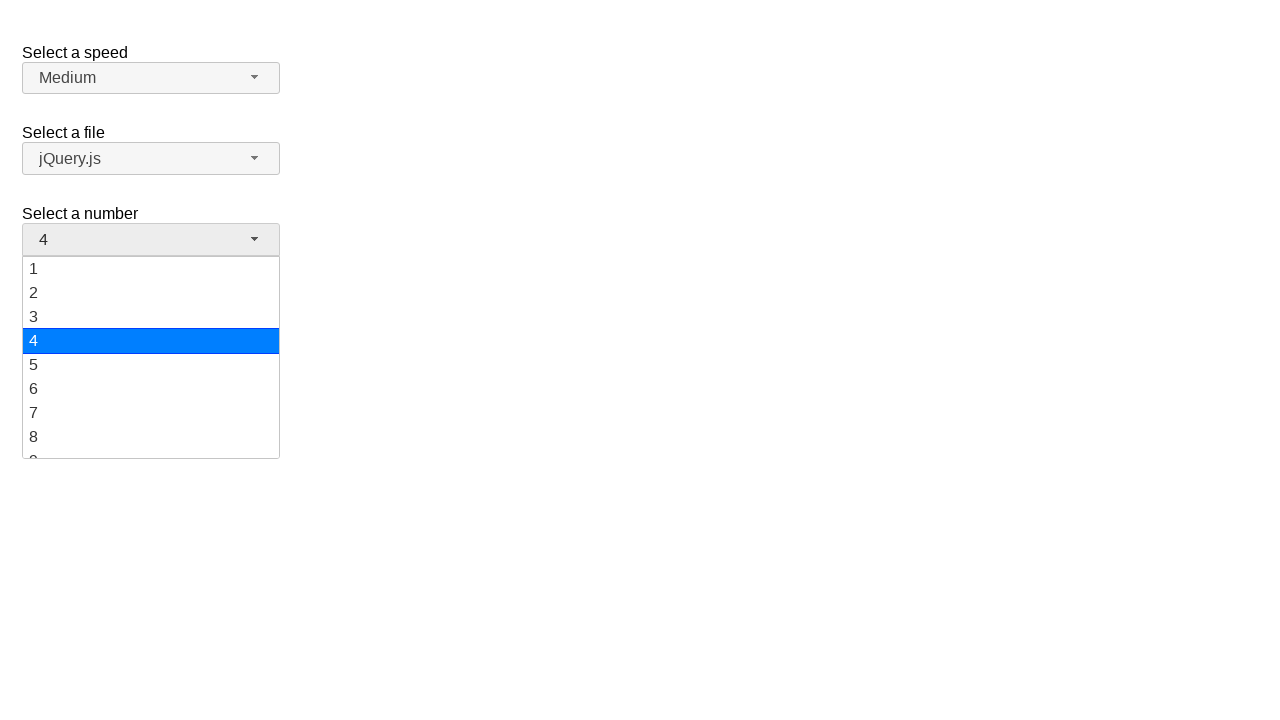

Selected value '10' from dropdown menu at (151, 357) on #number-menu div >> nth=9
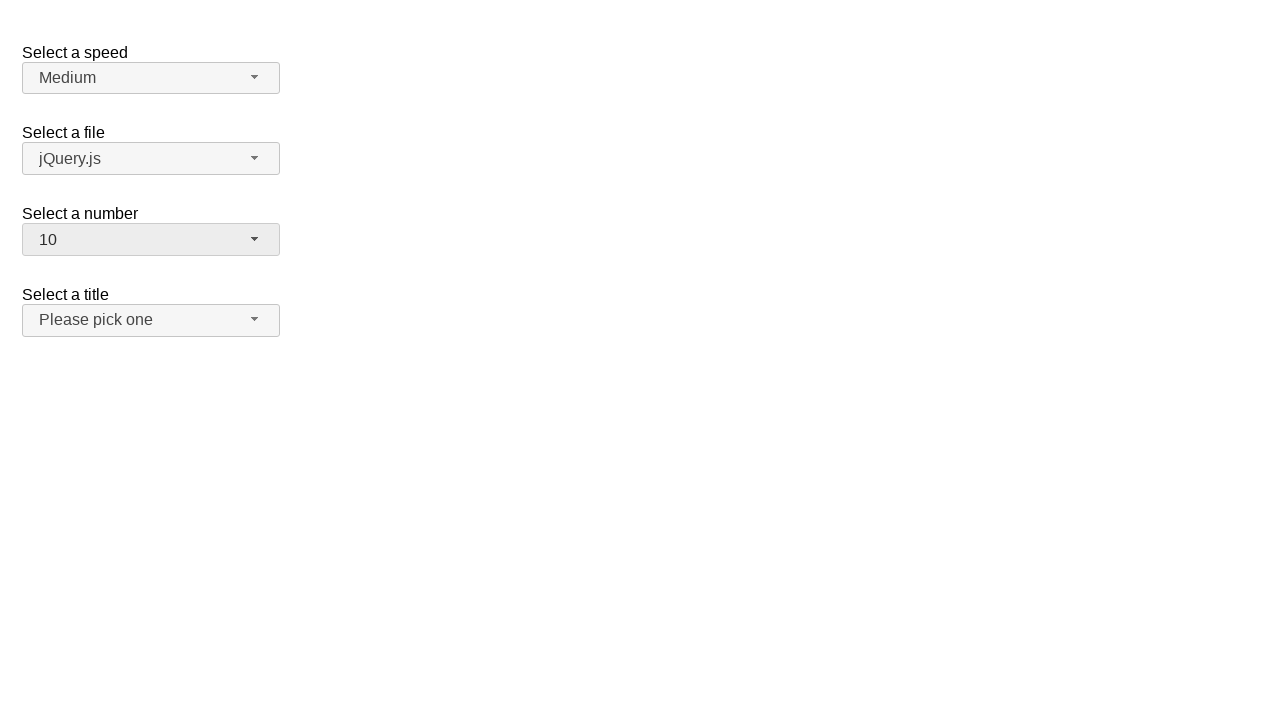

Clicked dropdown button with selector '#number-button' at (151, 240) on #number-button
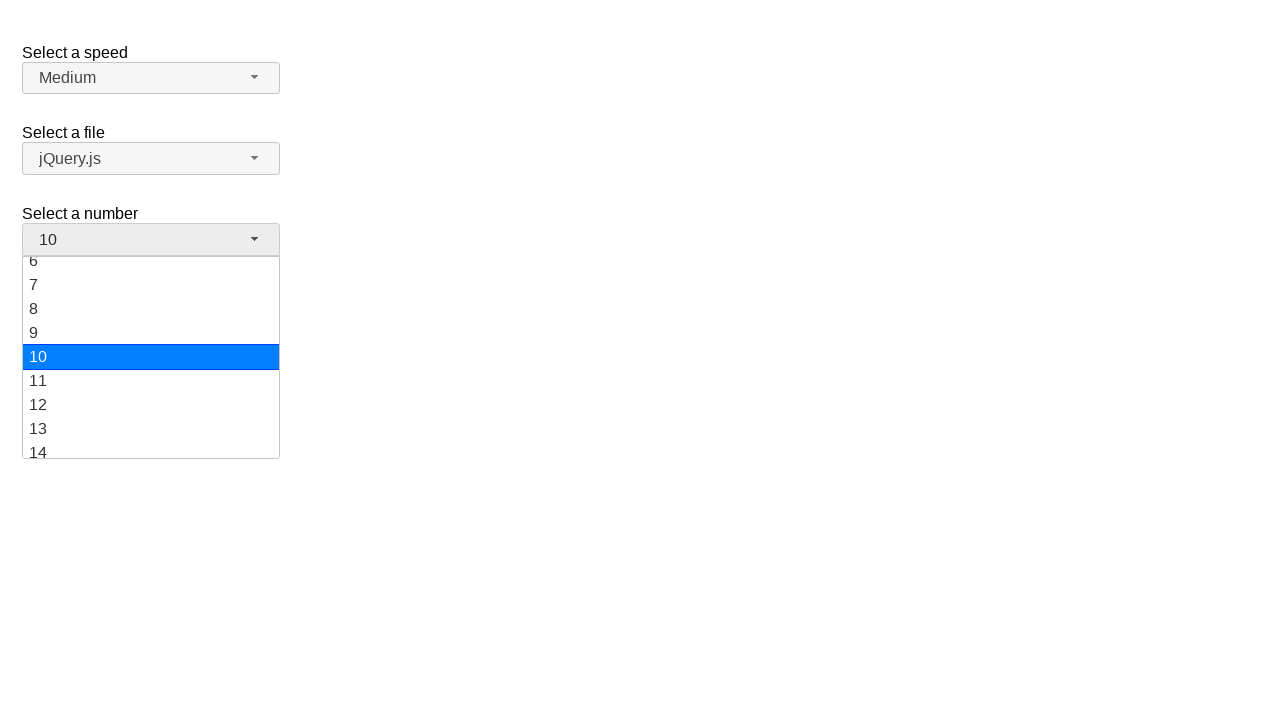

Dropdown menu items loaded with selector '#number-menu div'
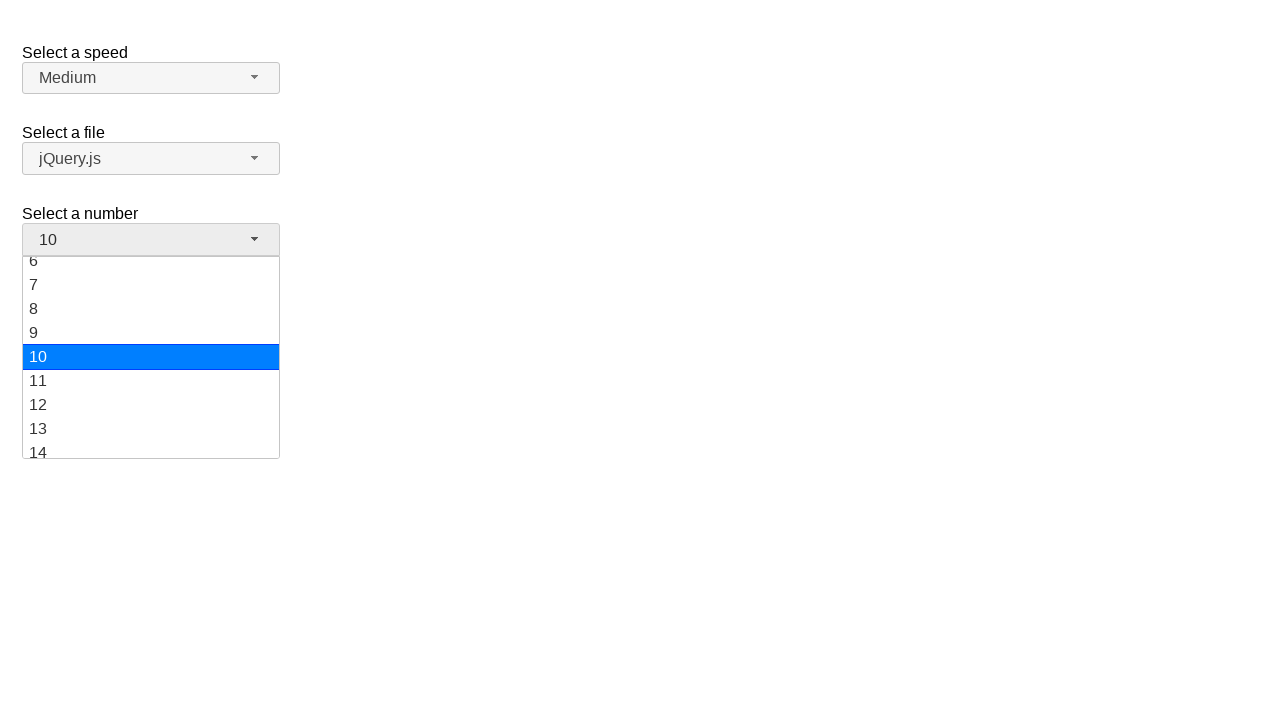

Selected value '15' from dropdown menu at (151, 357) on #number-menu div >> nth=14
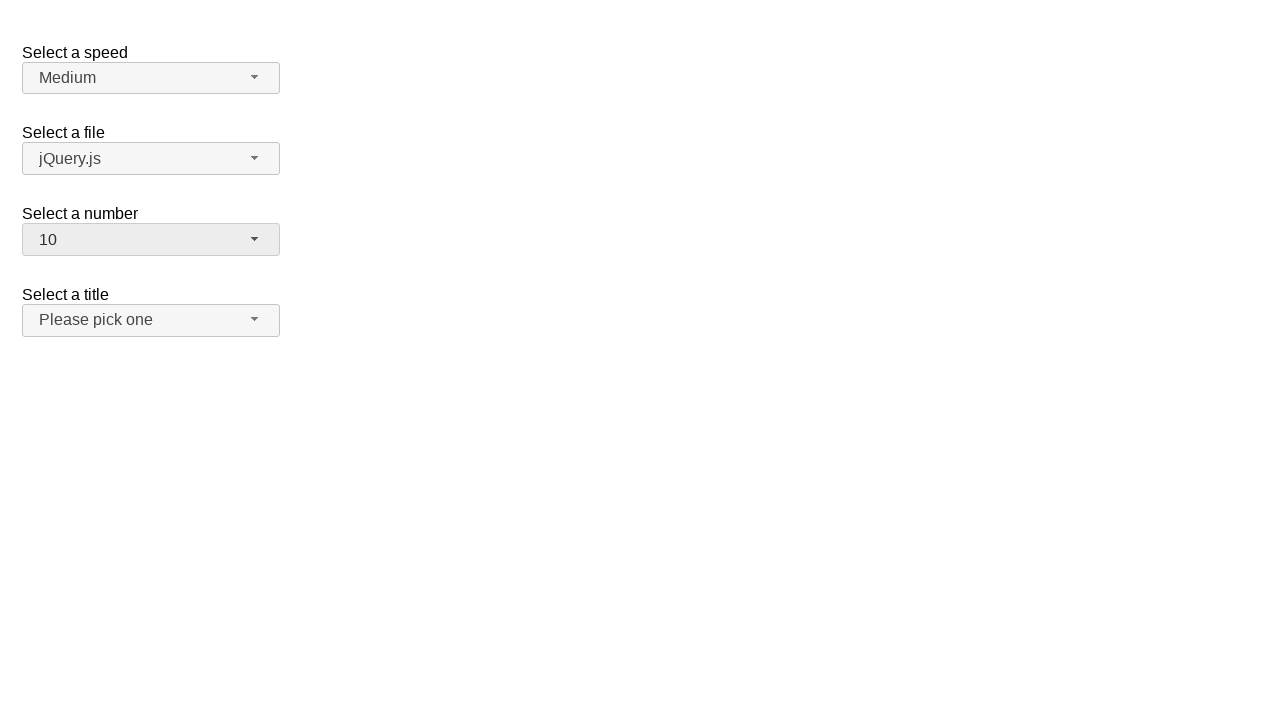

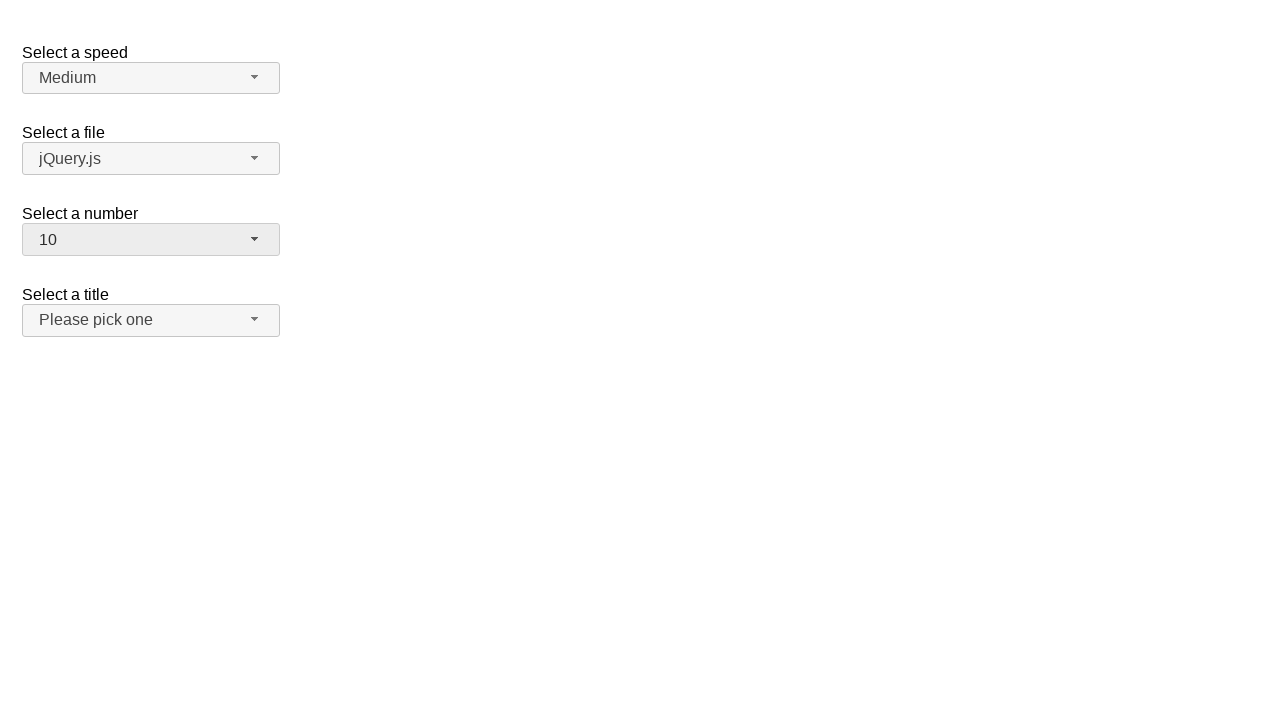